Tests asserting the shape/type of a Python object without browser interaction

Starting URL: https://example.cypress.io/commands/assertions

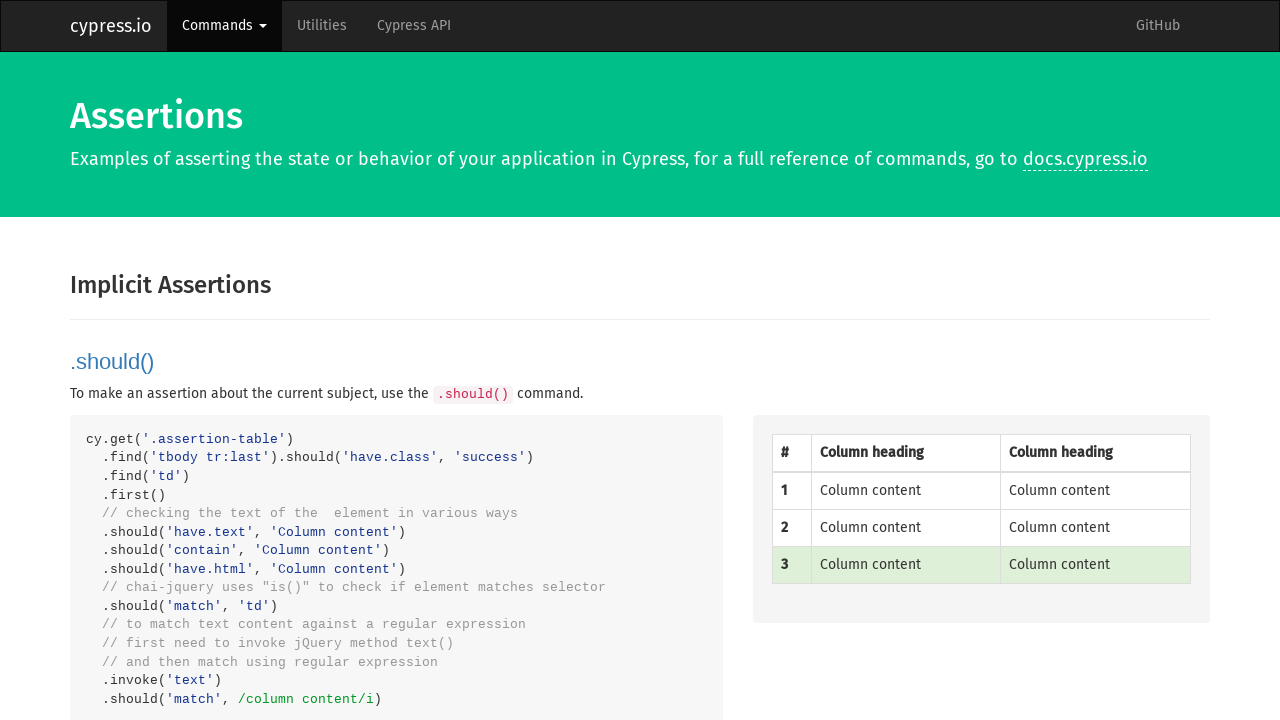

Created person dictionary object with name and age
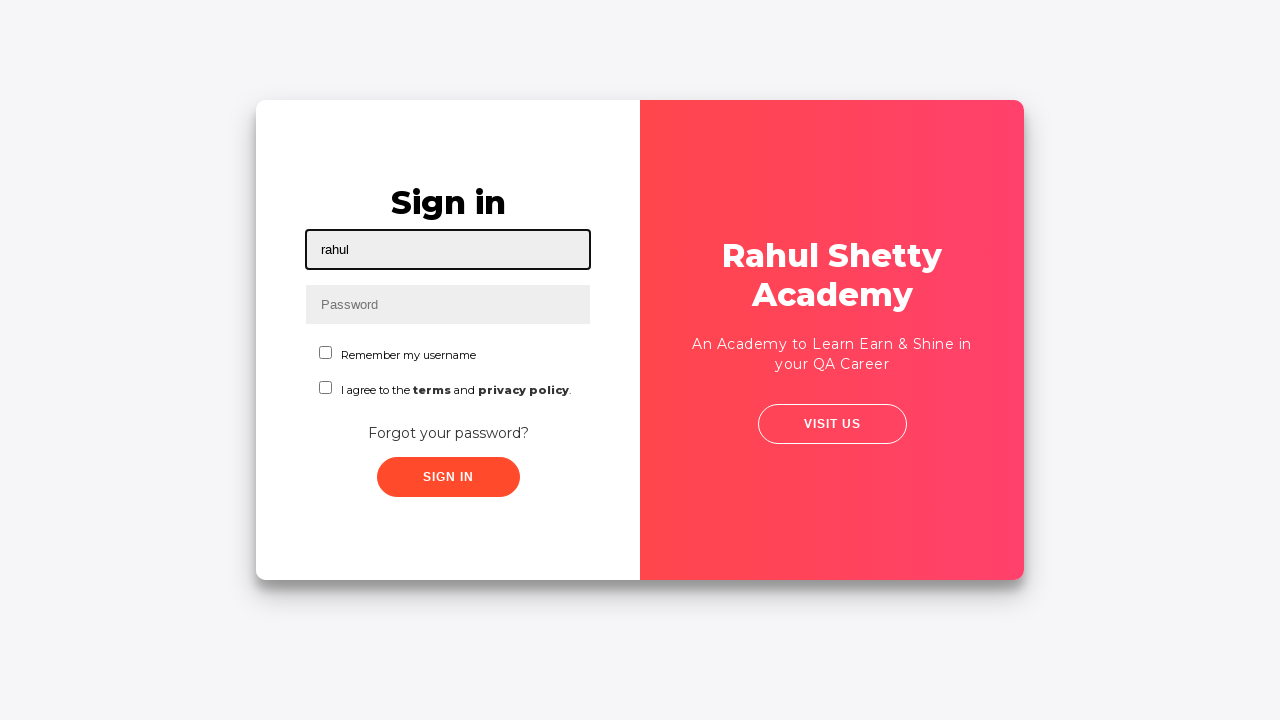

Asserted that person object is a dictionary type
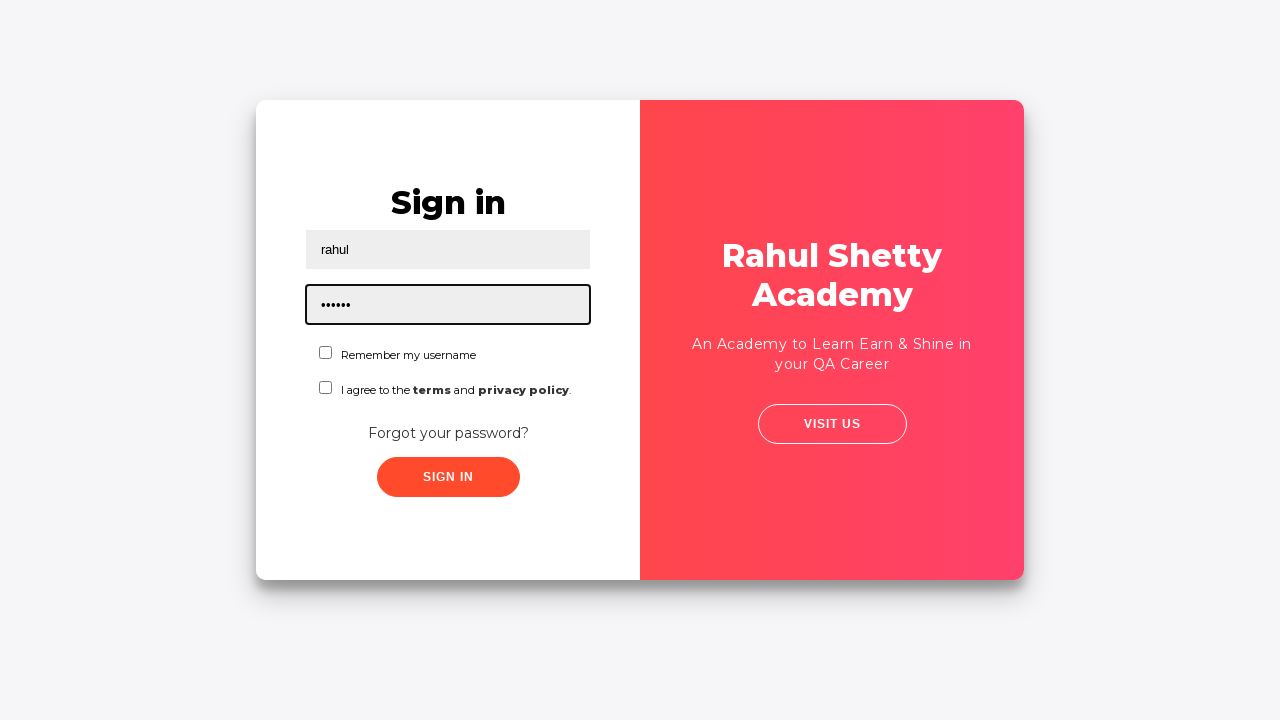

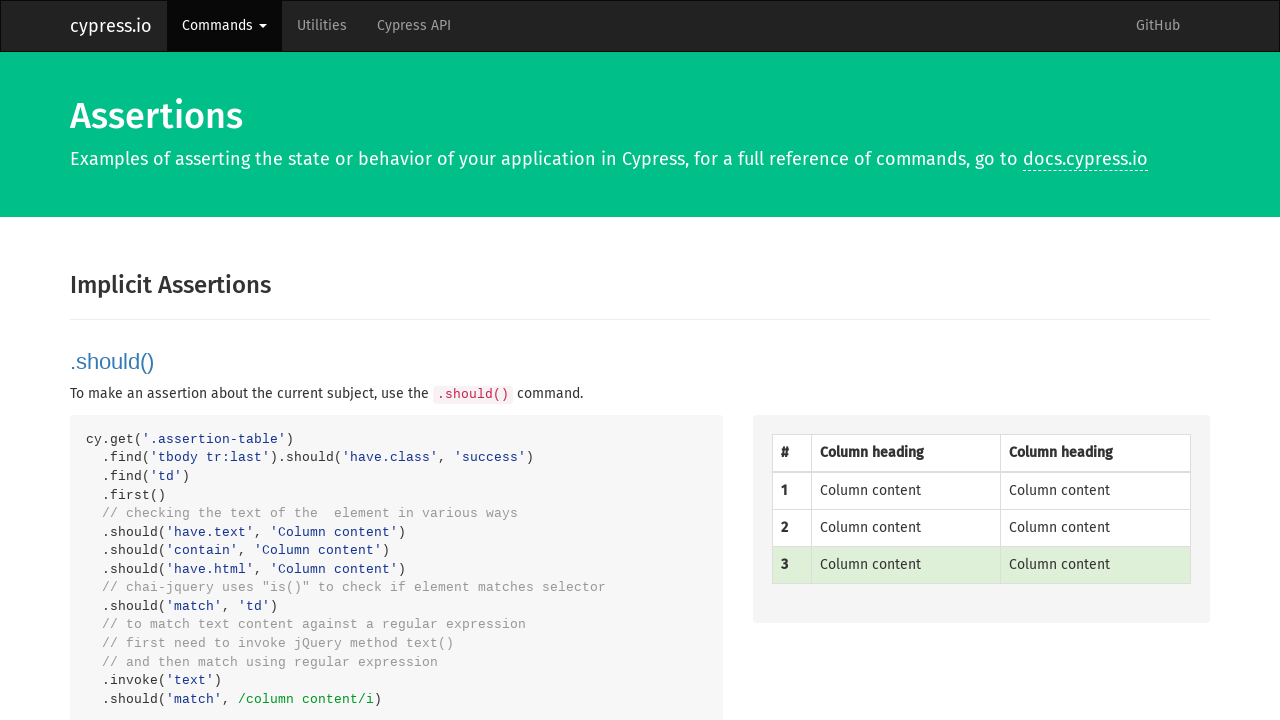